Tests the complete e-commerce shopping flow on DemoBlaze: selecting a phone product, adding it to cart, selecting a laptop, adding it to cart, proceeding to checkout, filling order details including name, country, city, credit card, and completing the purchase.

Starting URL: https://www.demoblaze.com/index.html

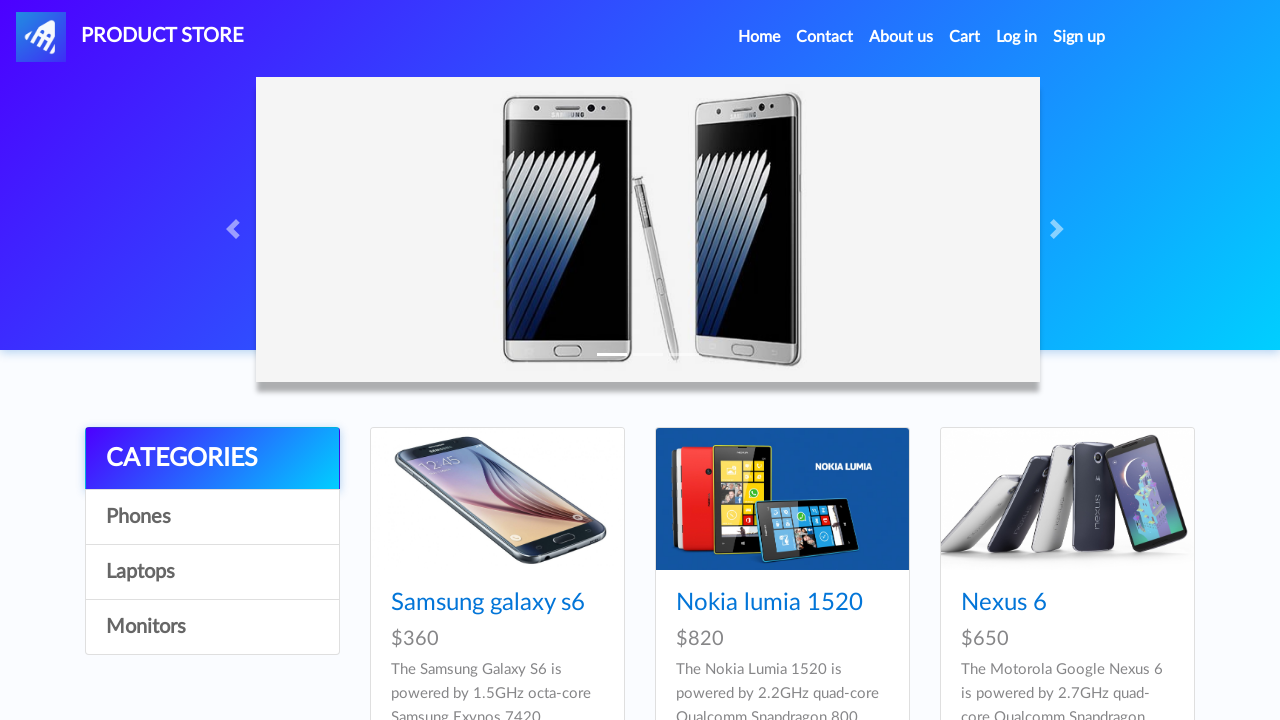

Clicked on Sony Xperia Z5 phone product at (1037, 361) on a:has-text('Sony xperia z5')
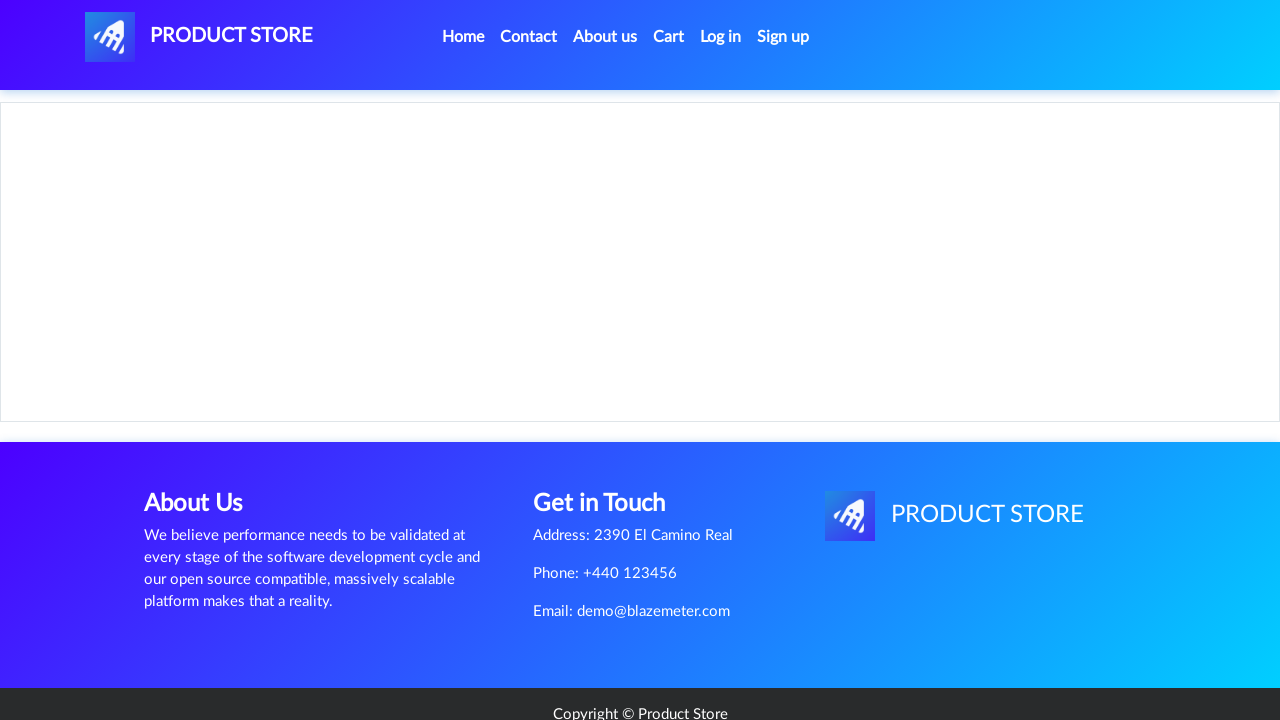

Clicked Add to cart button for Sony Xperia Z5 at (610, 440) on a:has-text('Add to cart')
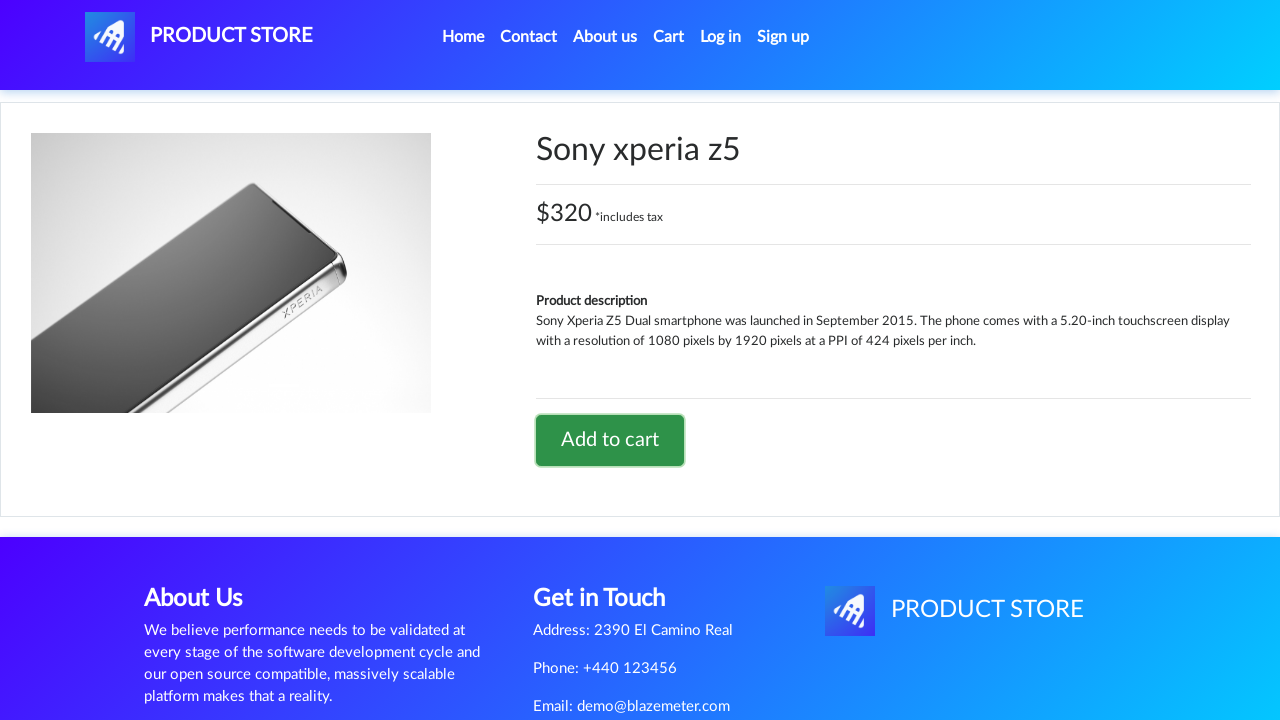

Set up alert dialog handler to accept alerts
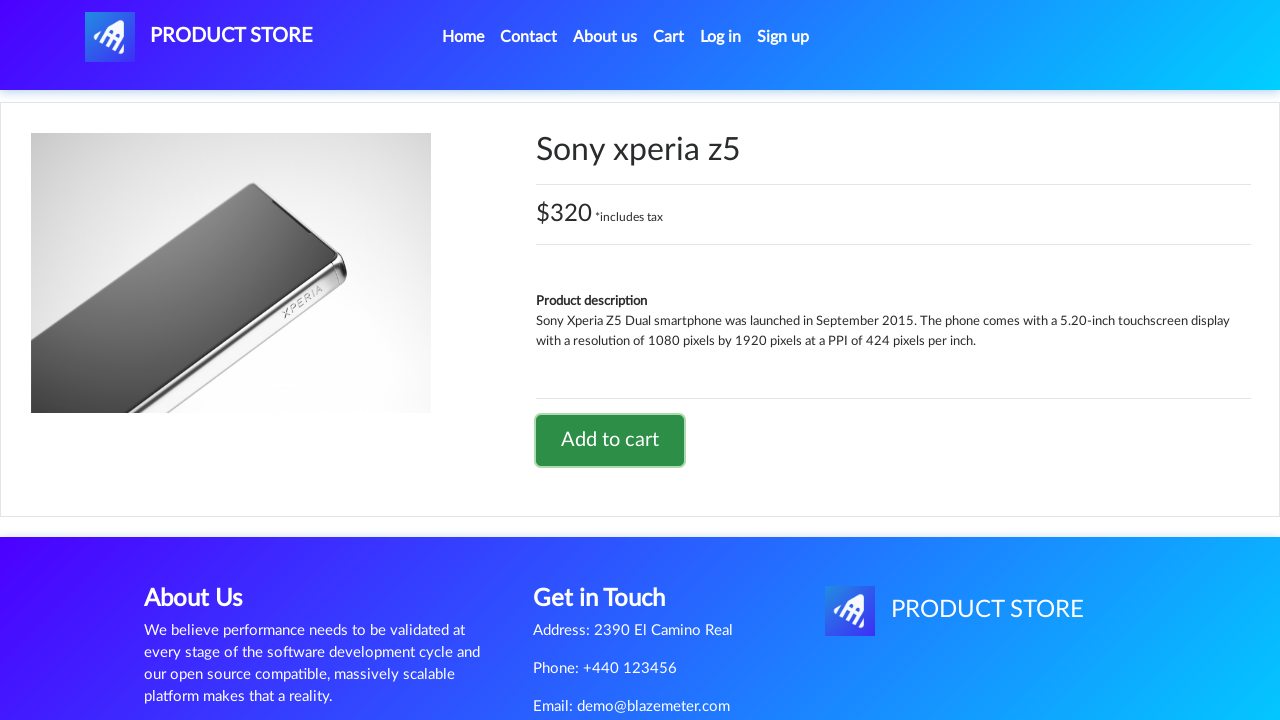

Waited for alert to be processed
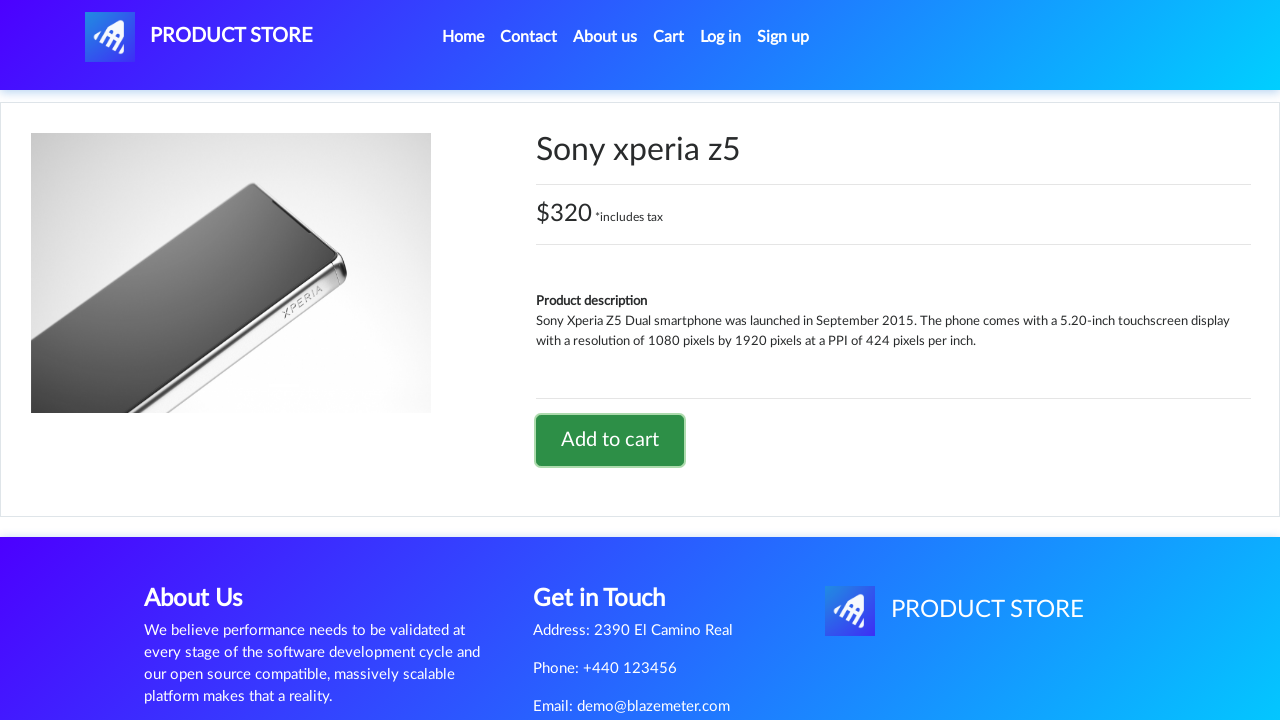

Clicked Home navigation link to return to main page at (463, 37) on li.nav-item.active a.nav-link
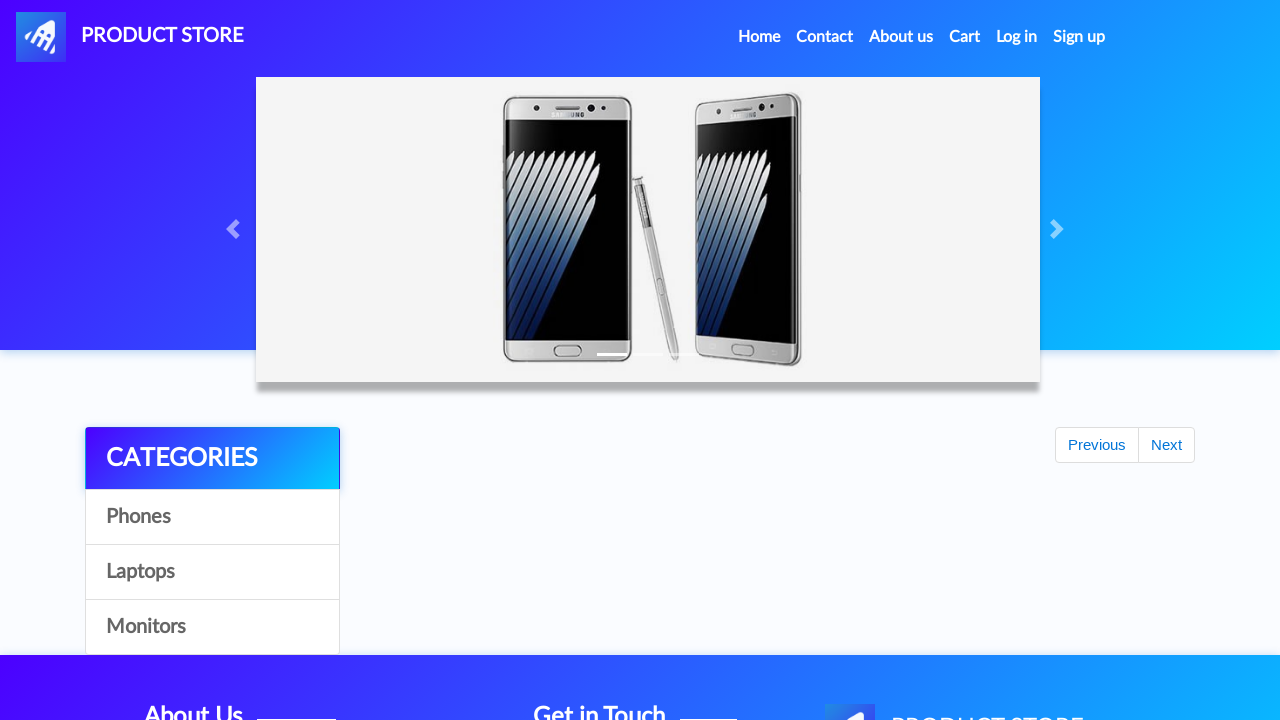

Clicked on Laptops product category at (212, 572) on a:has-text('Laptops')
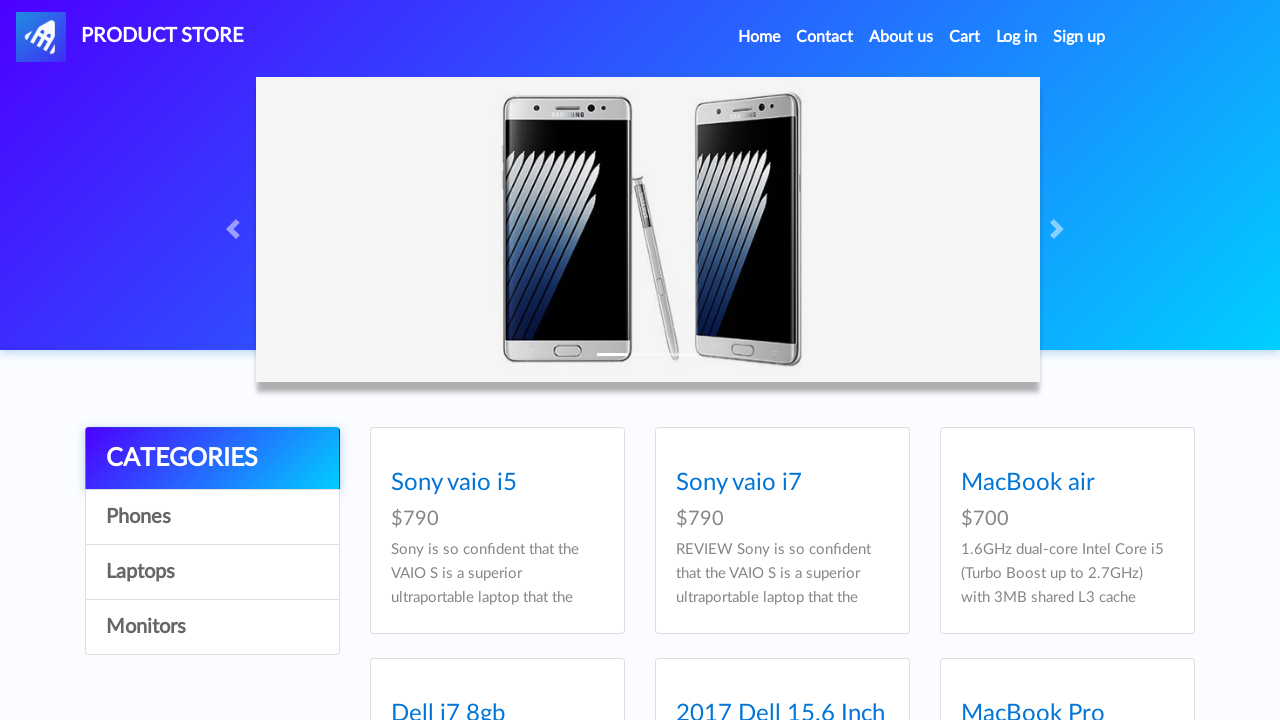

Clicked on MacBook Pro laptop product at (1033, 361) on a:has-text('MacBook Pro')
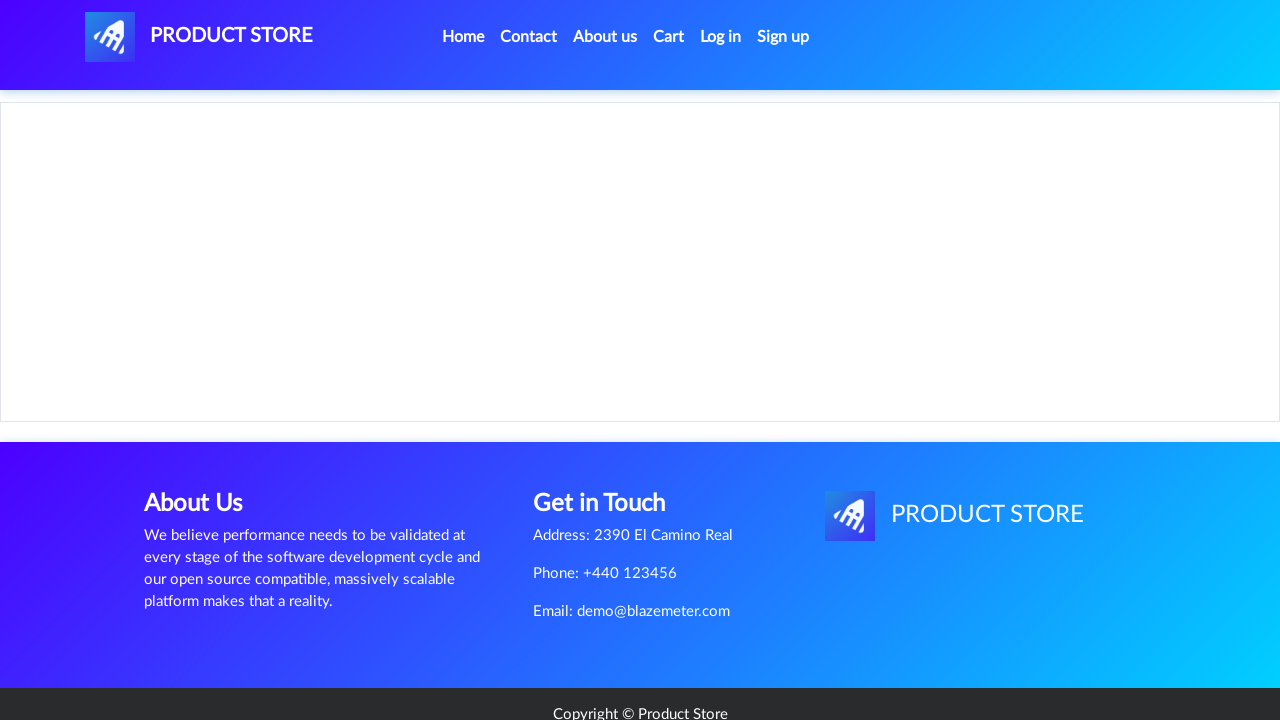

Clicked Add to cart button for MacBook Pro at (610, 440) on a:has-text('Add to cart')
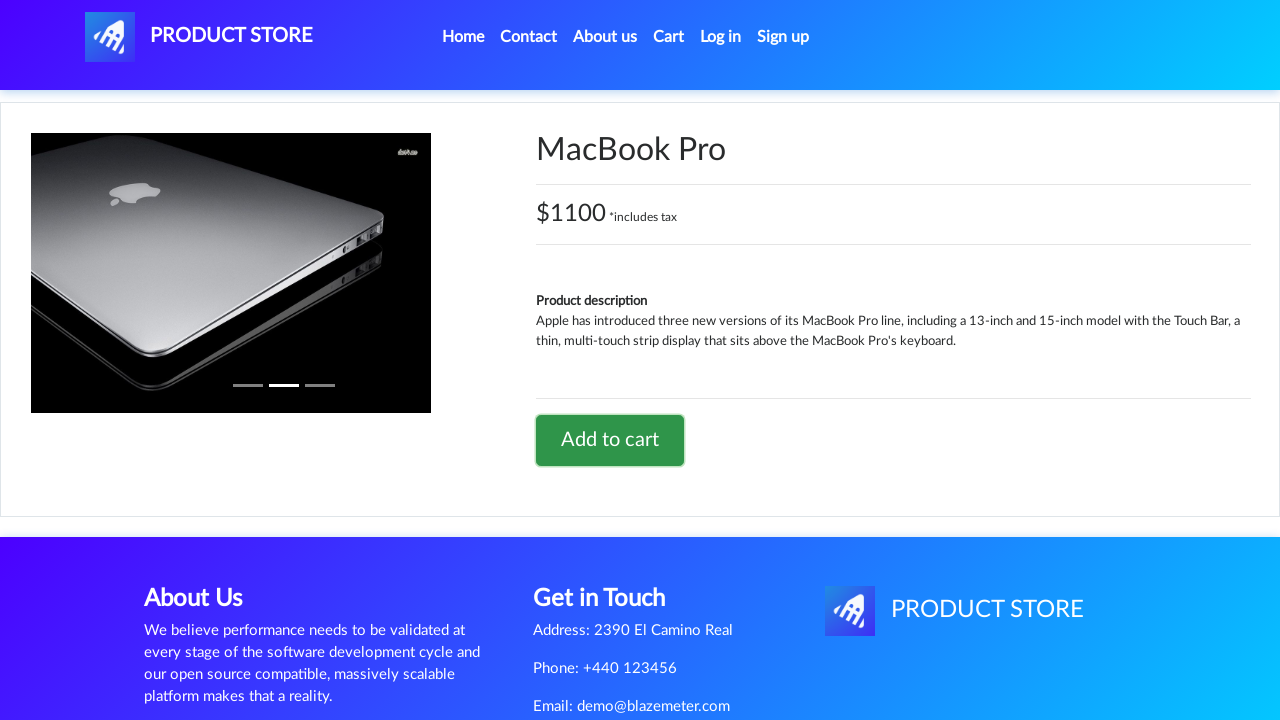

Waited for alert to be processed
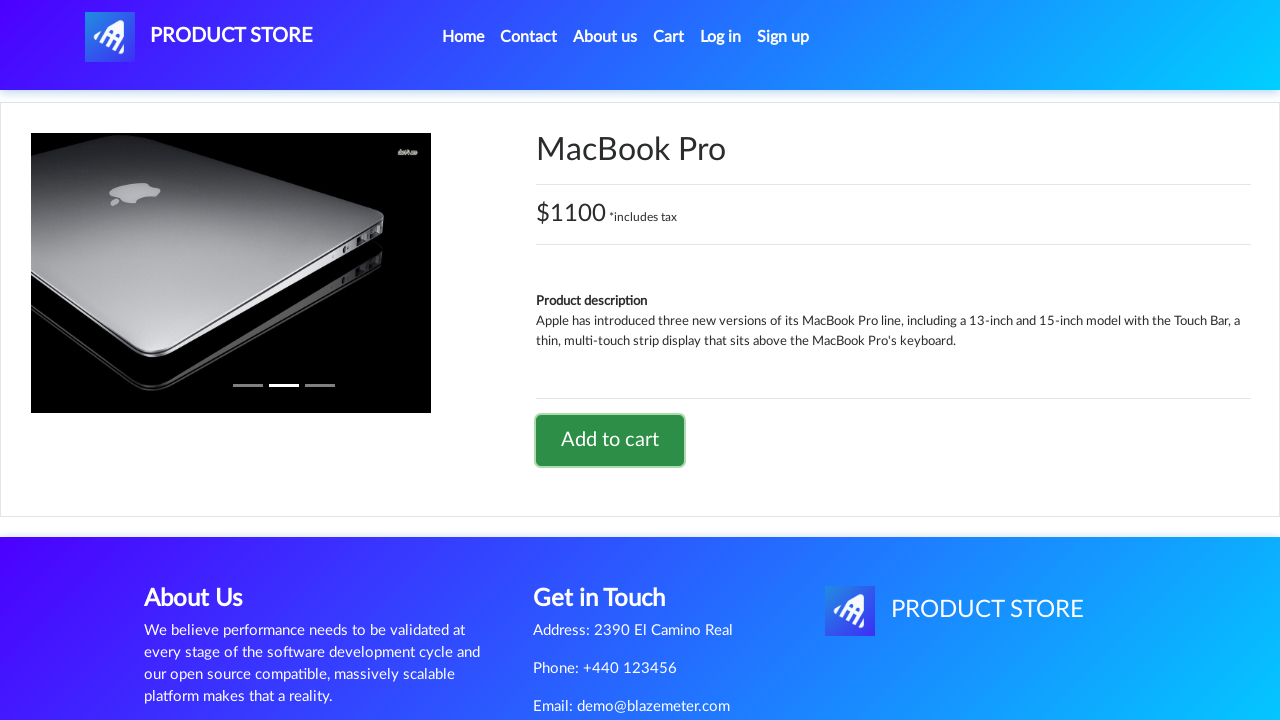

Clicked on Cart button to view shopping cart at (669, 37) on #cartur
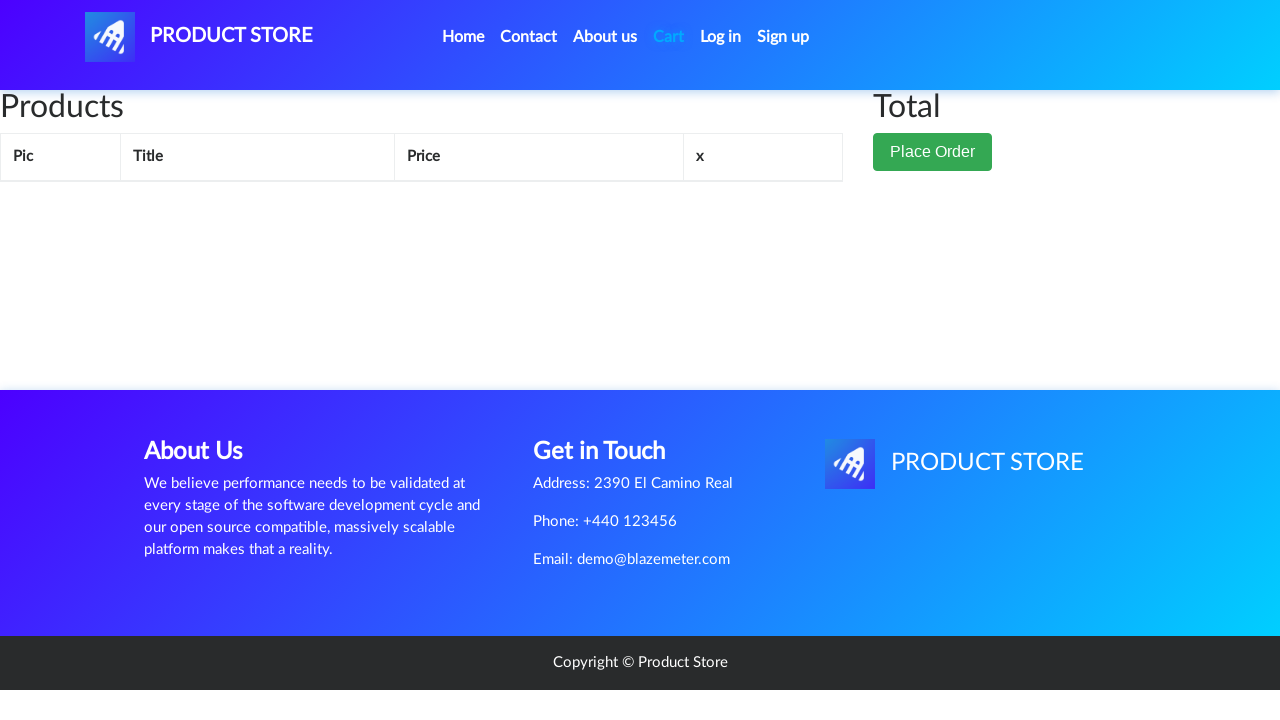

Clicked Place Order button to proceed to checkout at (933, 152) on button:has-text('Place Order')
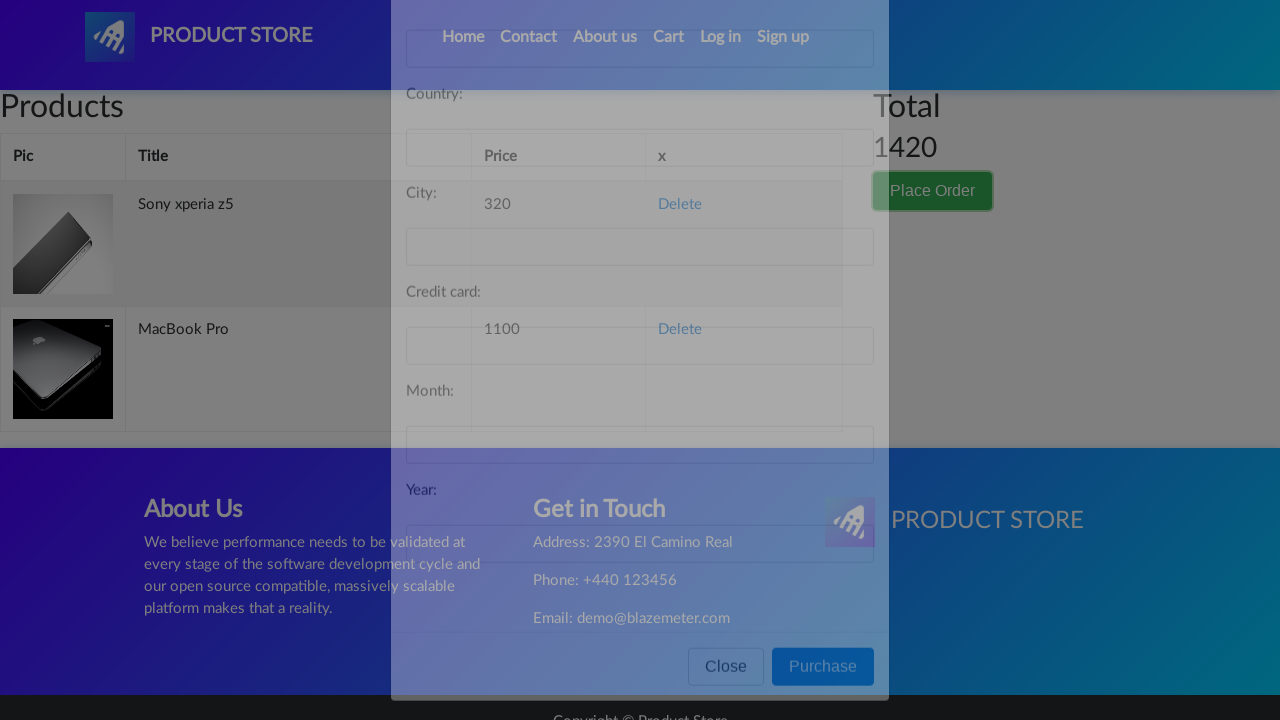

Filled in customer name: Melissa Rodriguez on #name
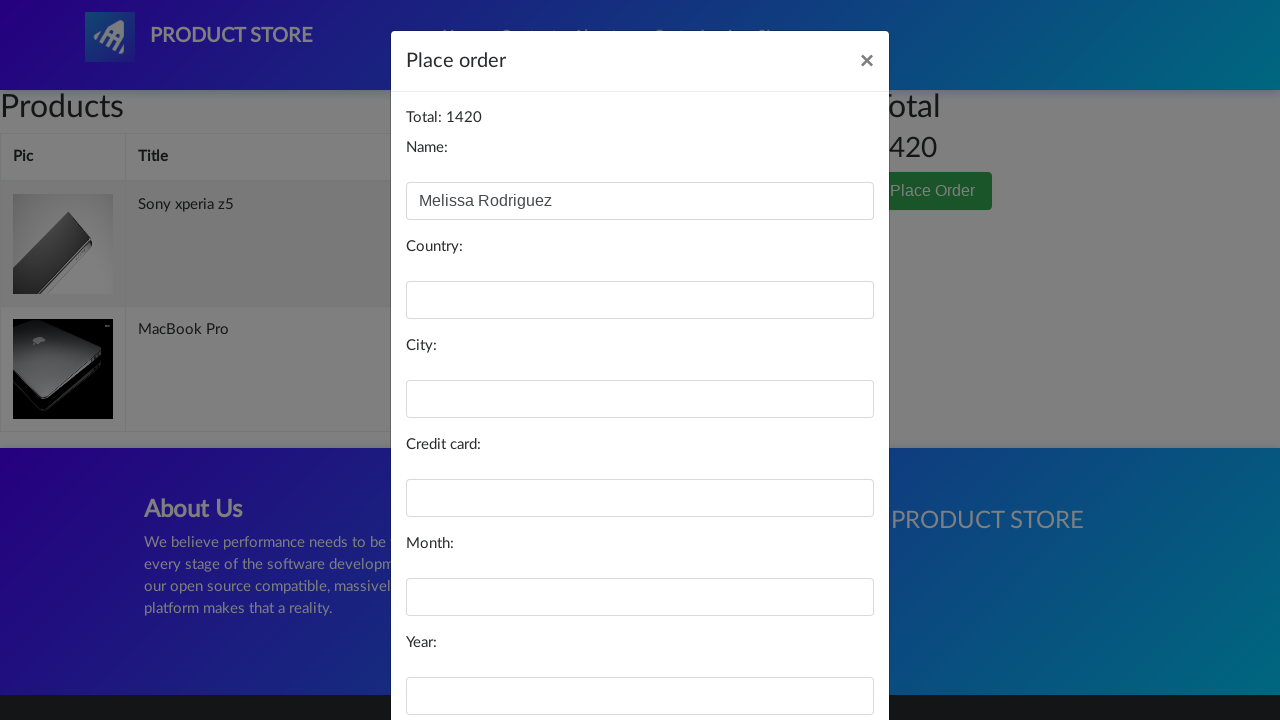

Filled in country: Canada on #country
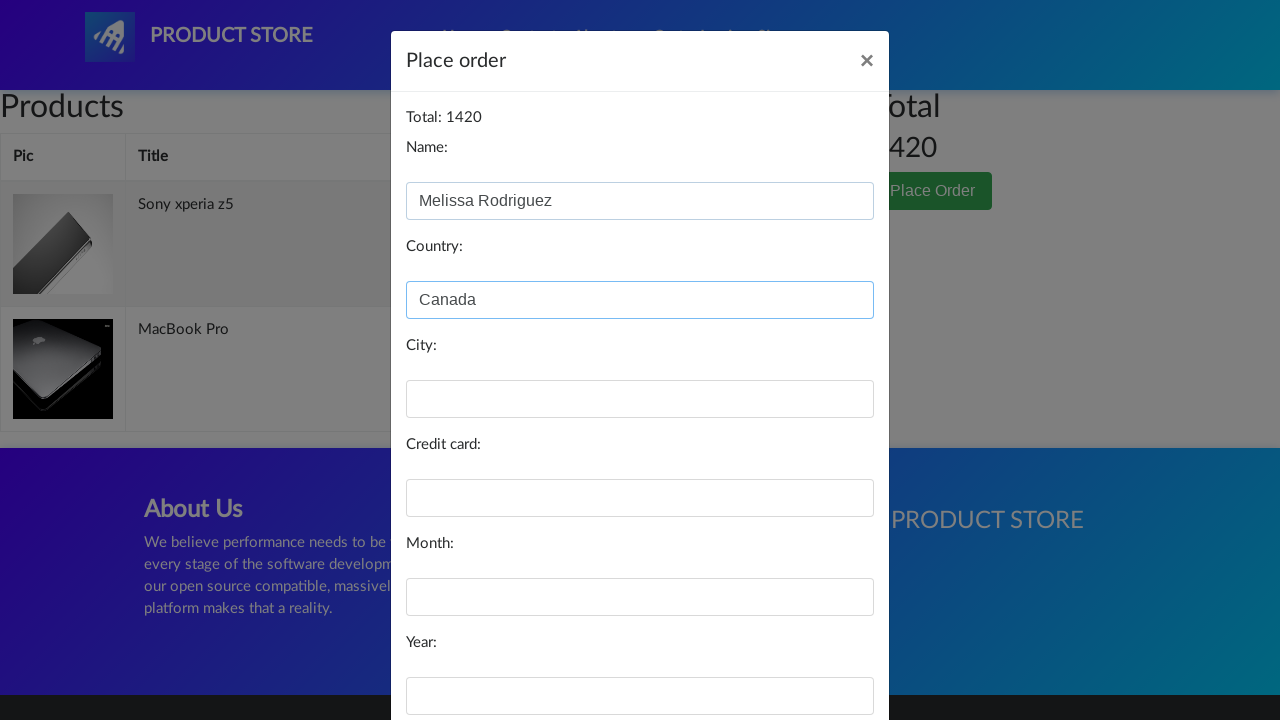

Filled in city: Toronto on #city
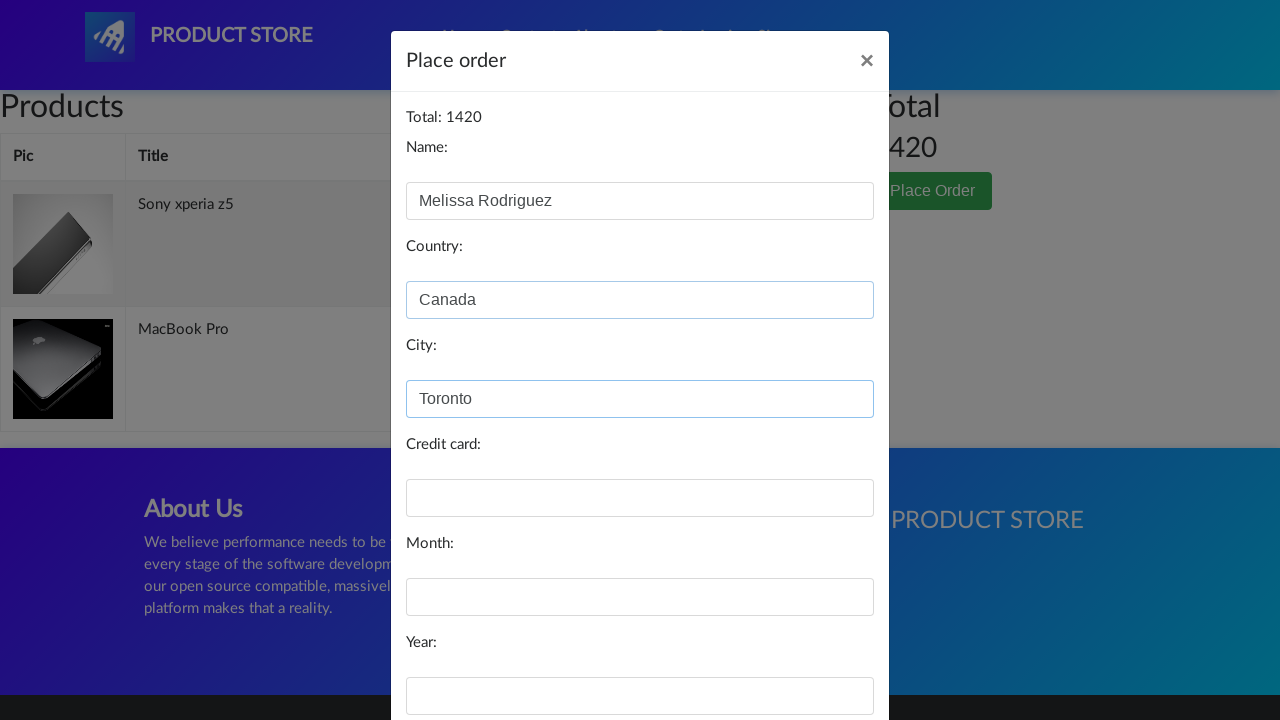

Filled in credit card number: 4532 8891 2345 6789 on #card
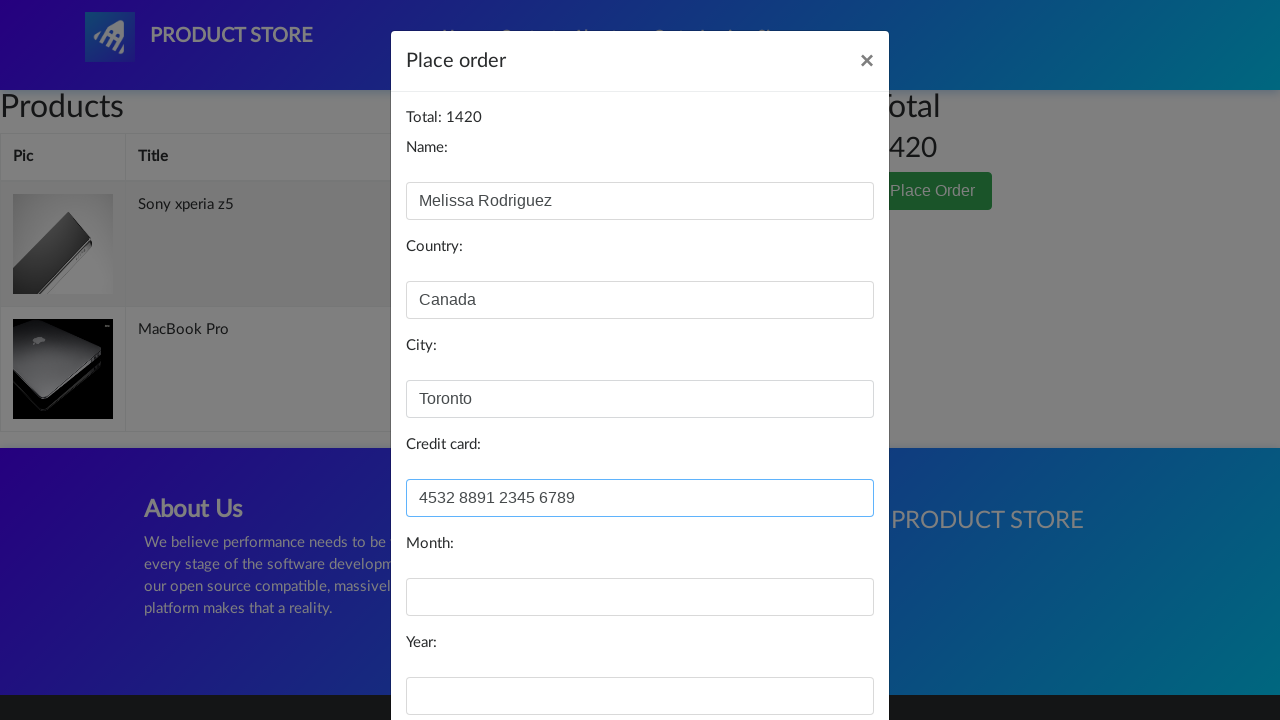

Filled in expiration month: November on #month
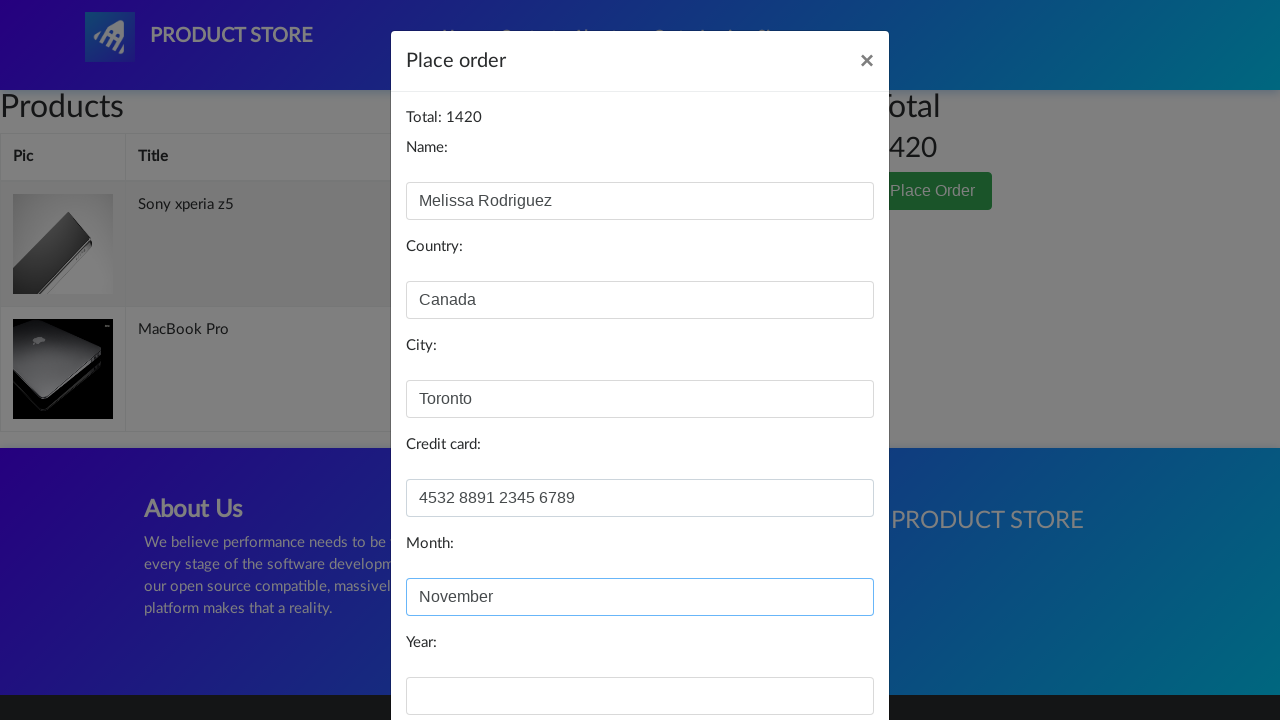

Filled in expiration year: 2026 on #year
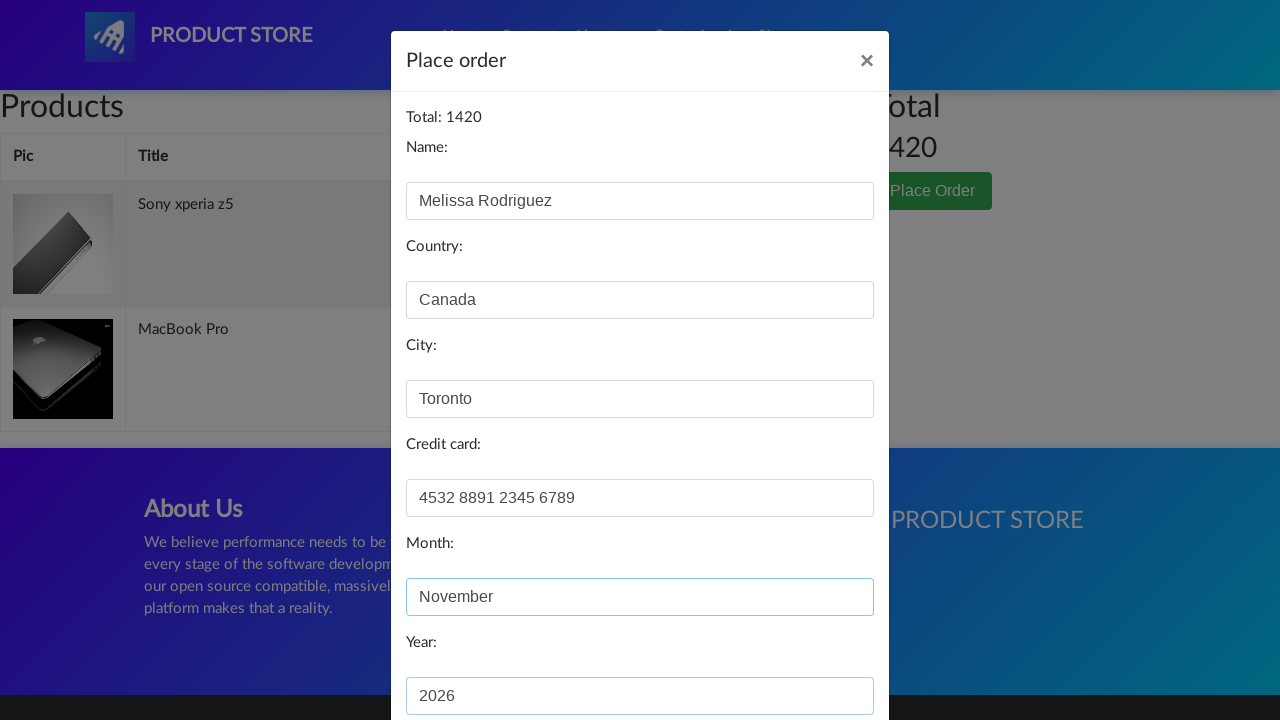

Clicked Purchase button to complete the order at (823, 655) on button:has-text('Purchase')
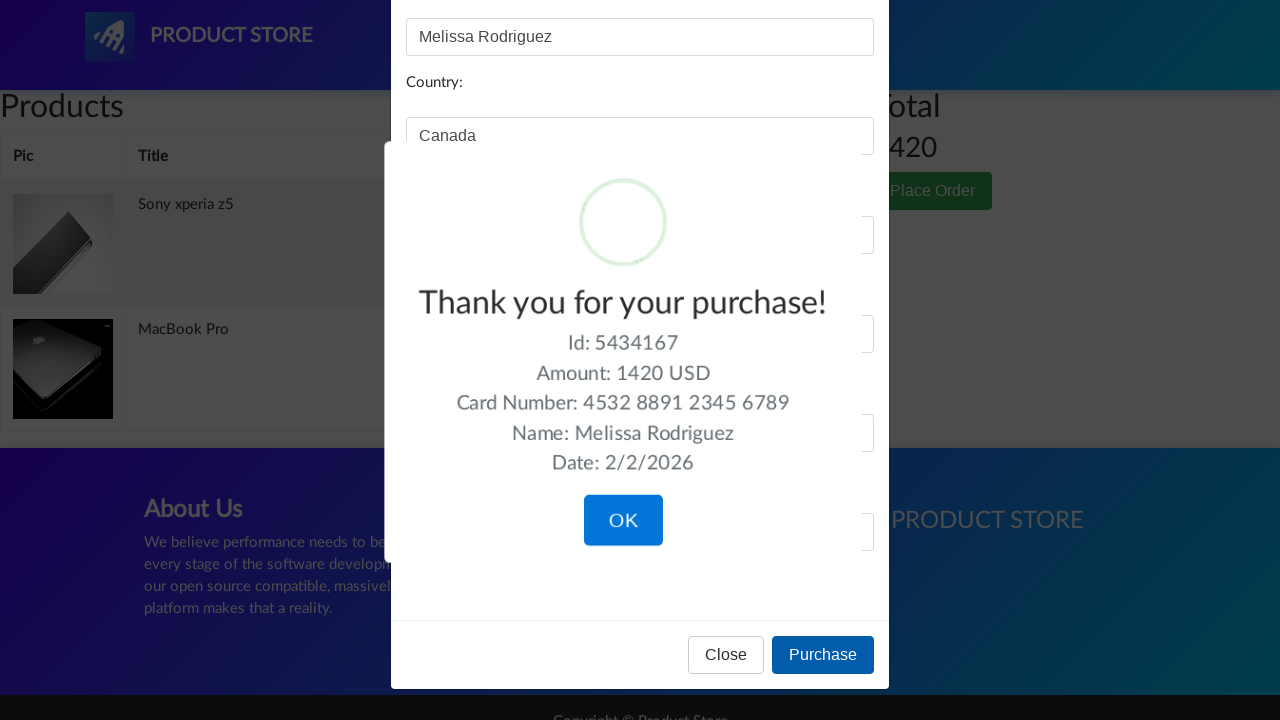

Purchase confirmation message appeared
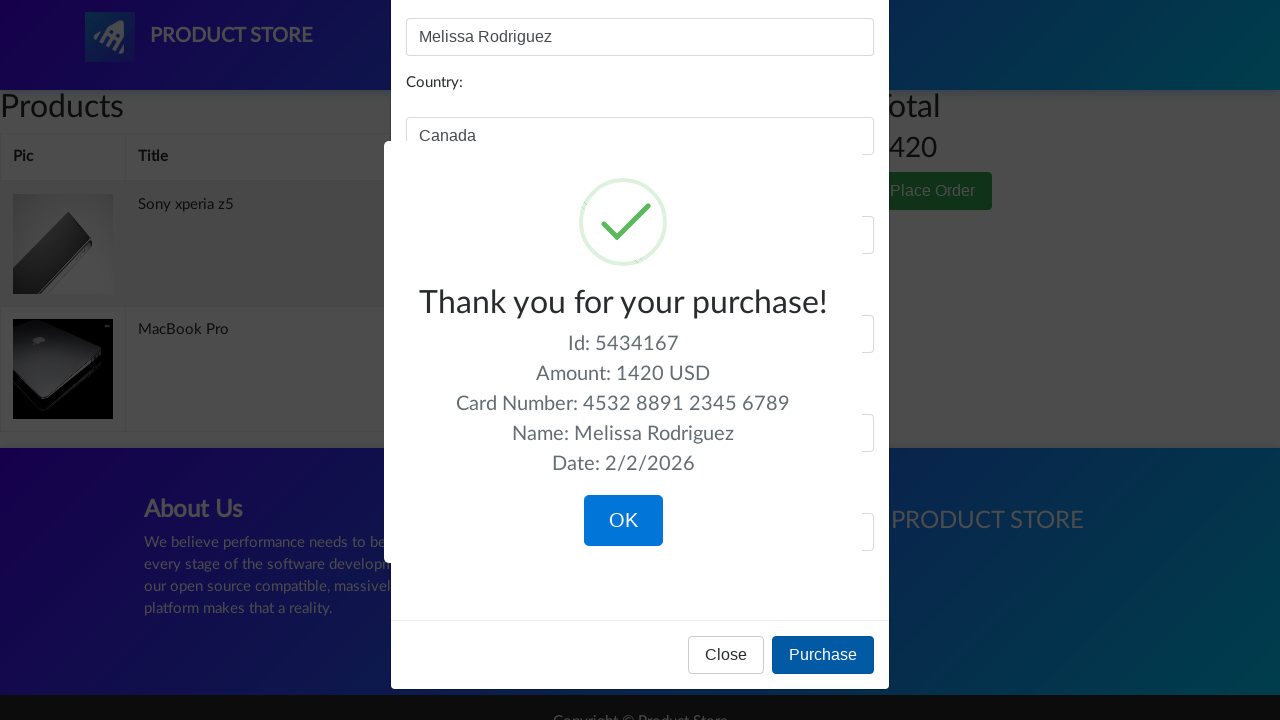

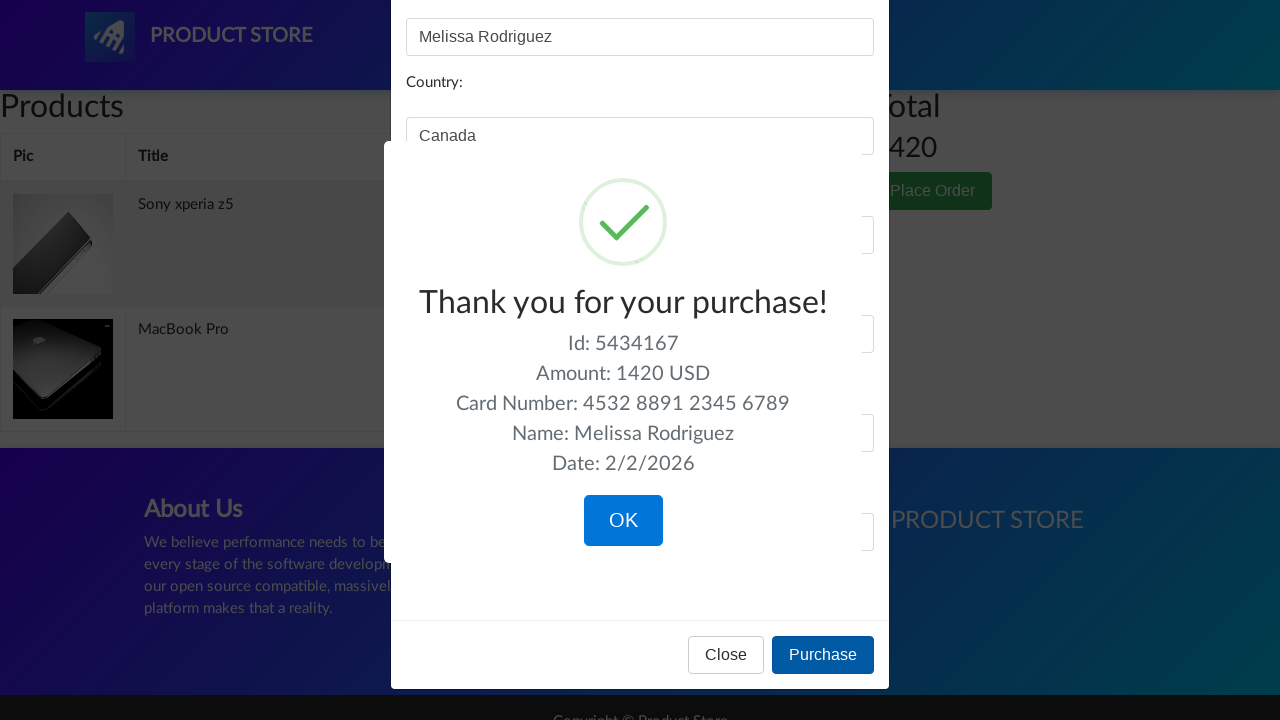